Navigates to the Tensor.ru website homepage. This is a minimal script that only opens the page without performing any additional actions.

Starting URL: https://tensor.ru/

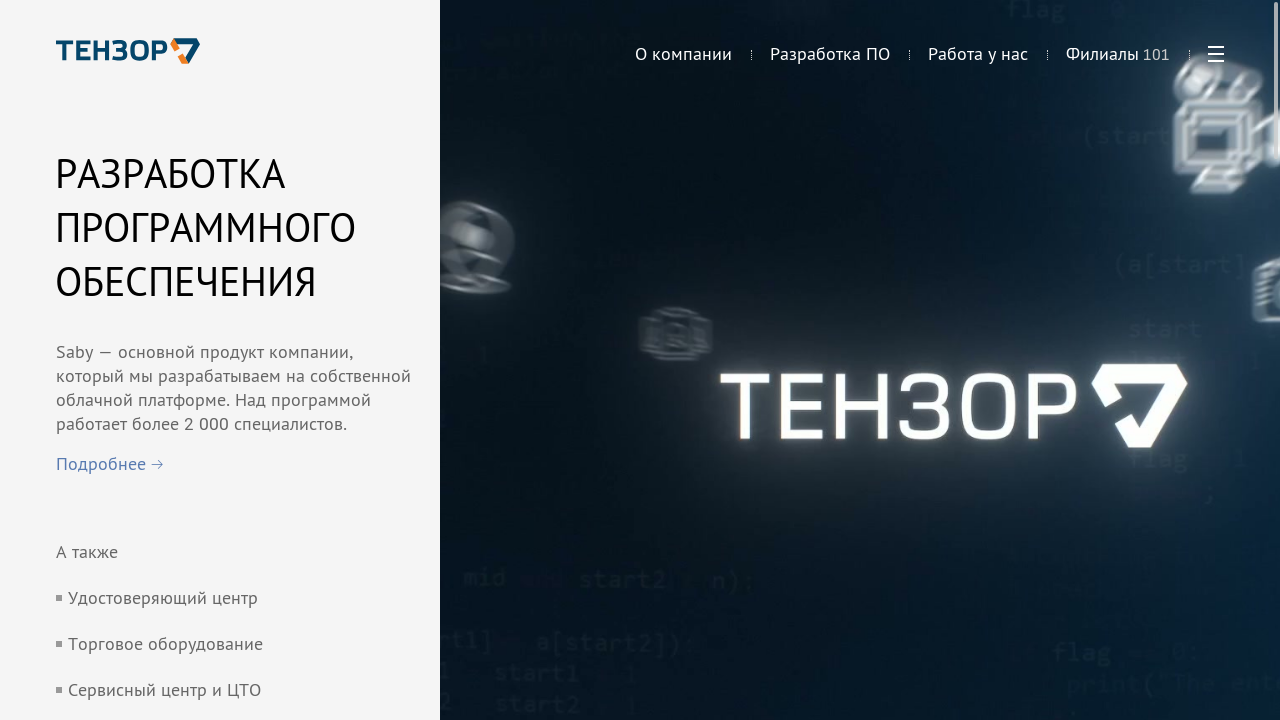

Navigated to Tensor.ru homepage
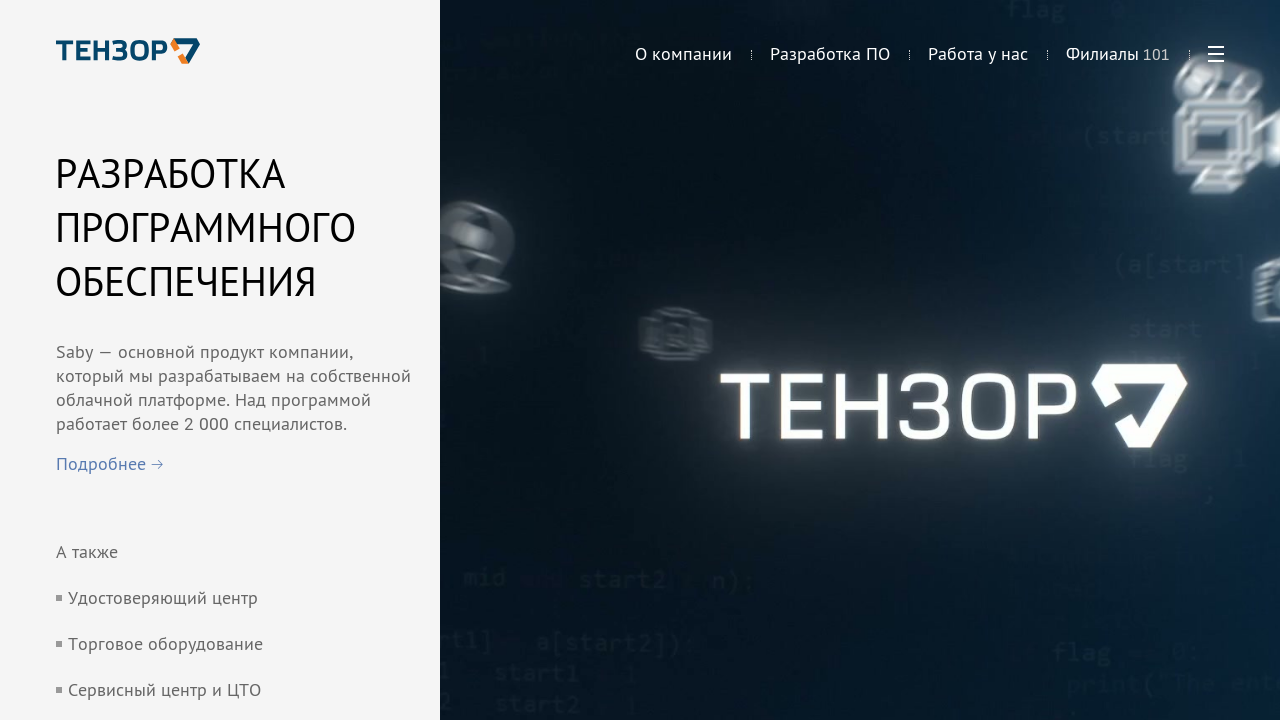

Page DOM content loaded
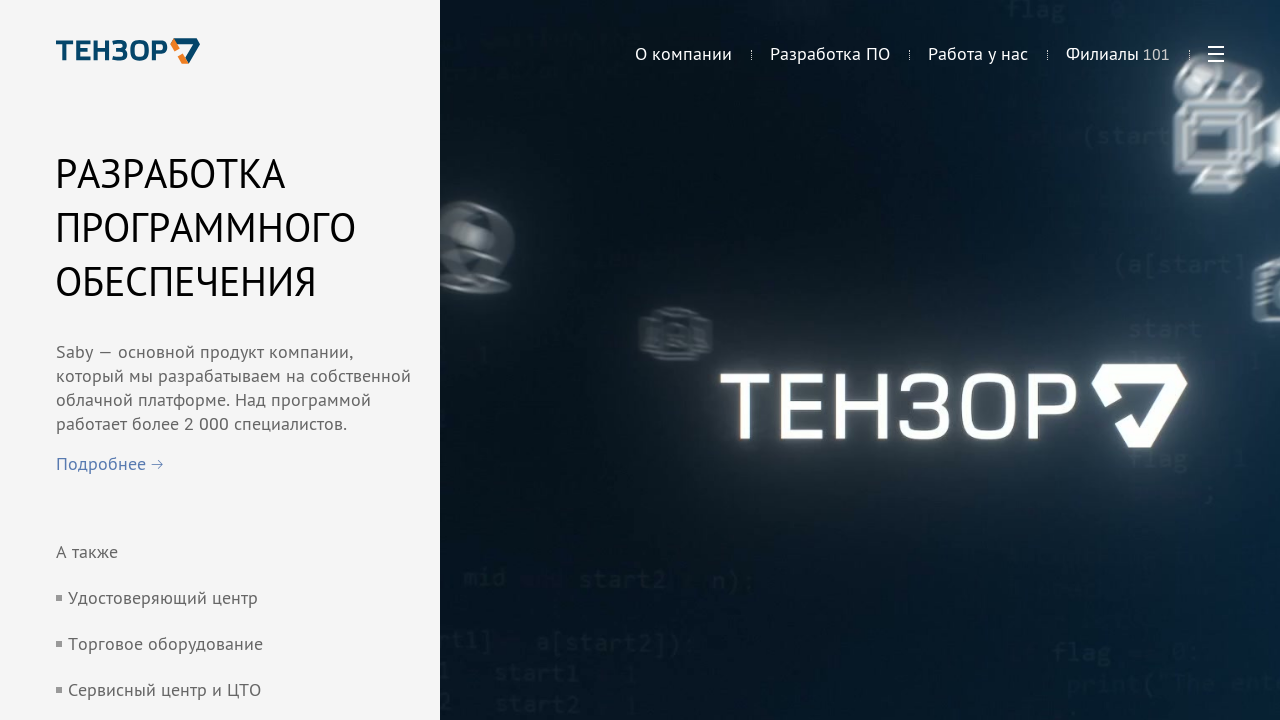

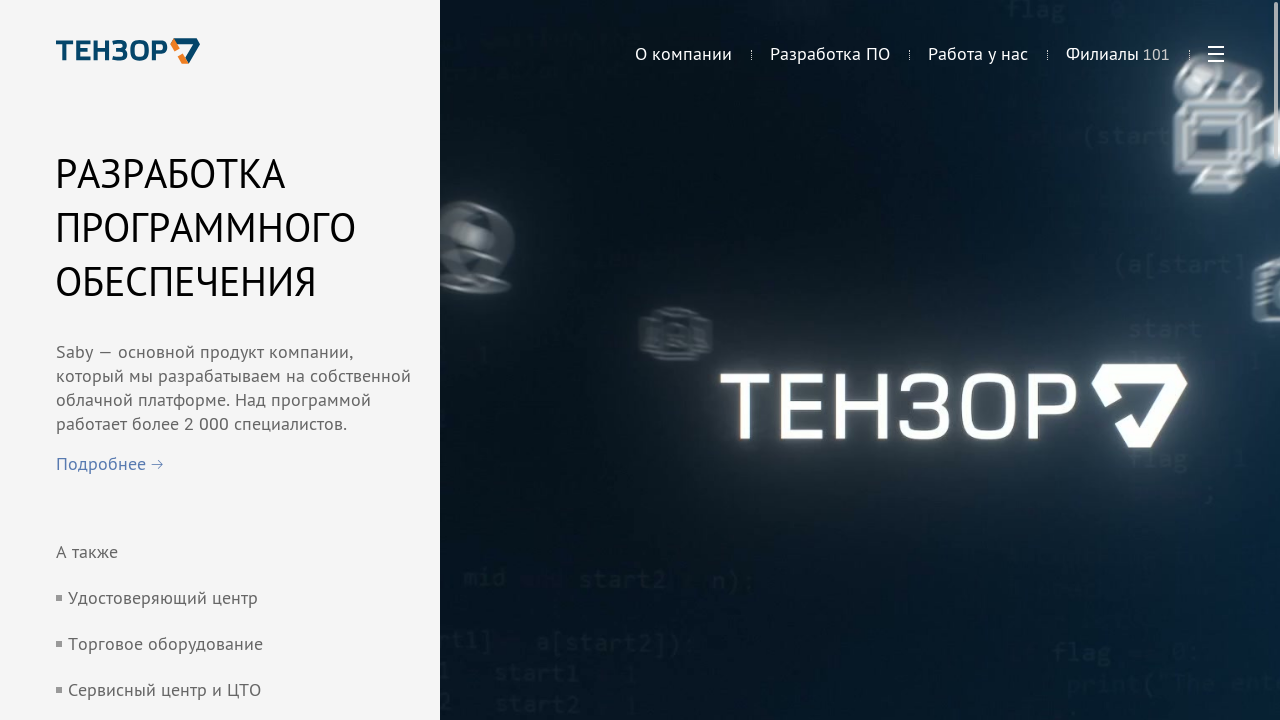